Tests hoverable multilevel dropdown navigation by hovering over a menu item and selecting Kafka option

Starting URL: https://www.vinsguru.com/selenium-webdriver-automating-hoverable-multilevel-dropdowns/

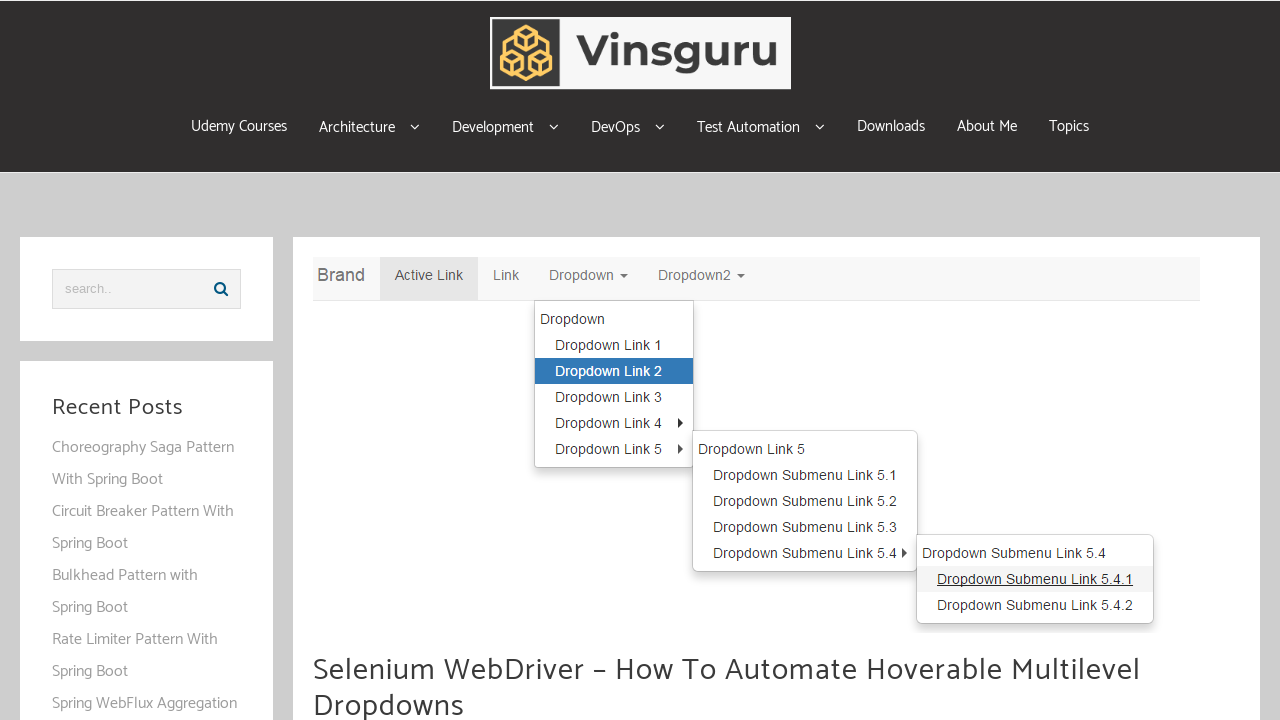

Hovered over menu item to reveal dropdown at (370, 127) on #menu-item-3594
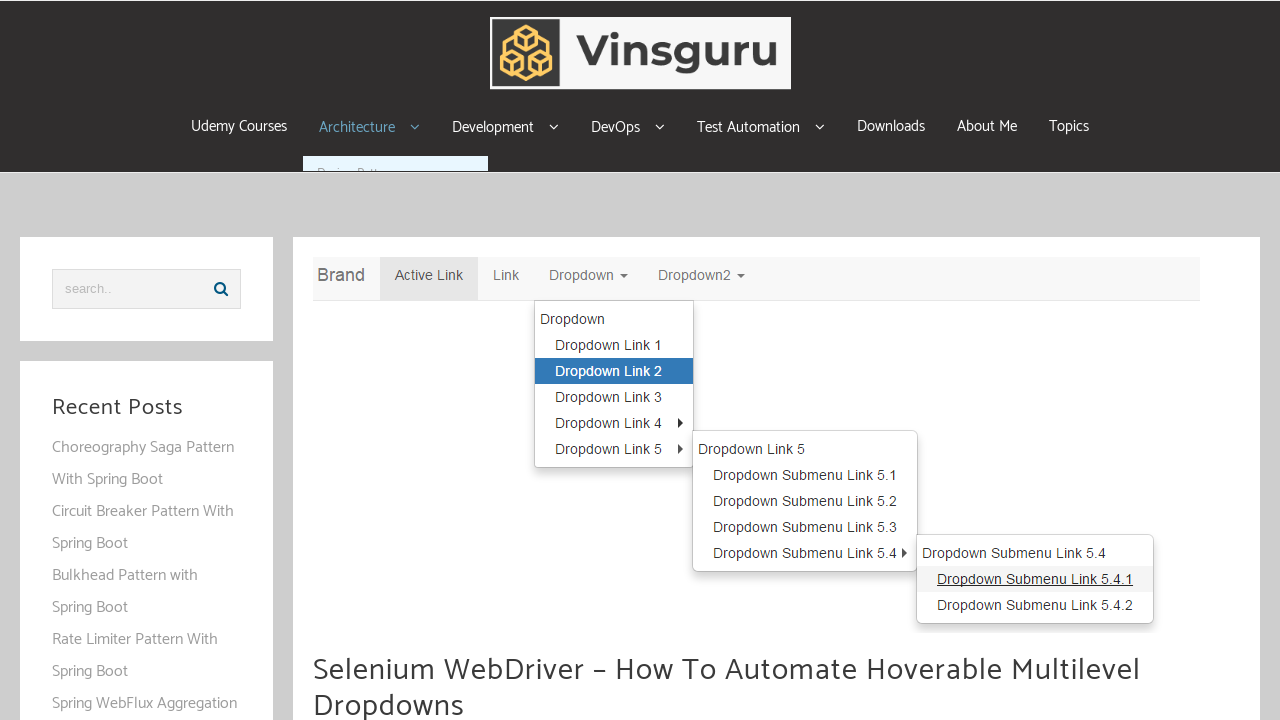

Clicked on Kafka option in the dropdown at (396, 211) on a:has-text('Kafka')
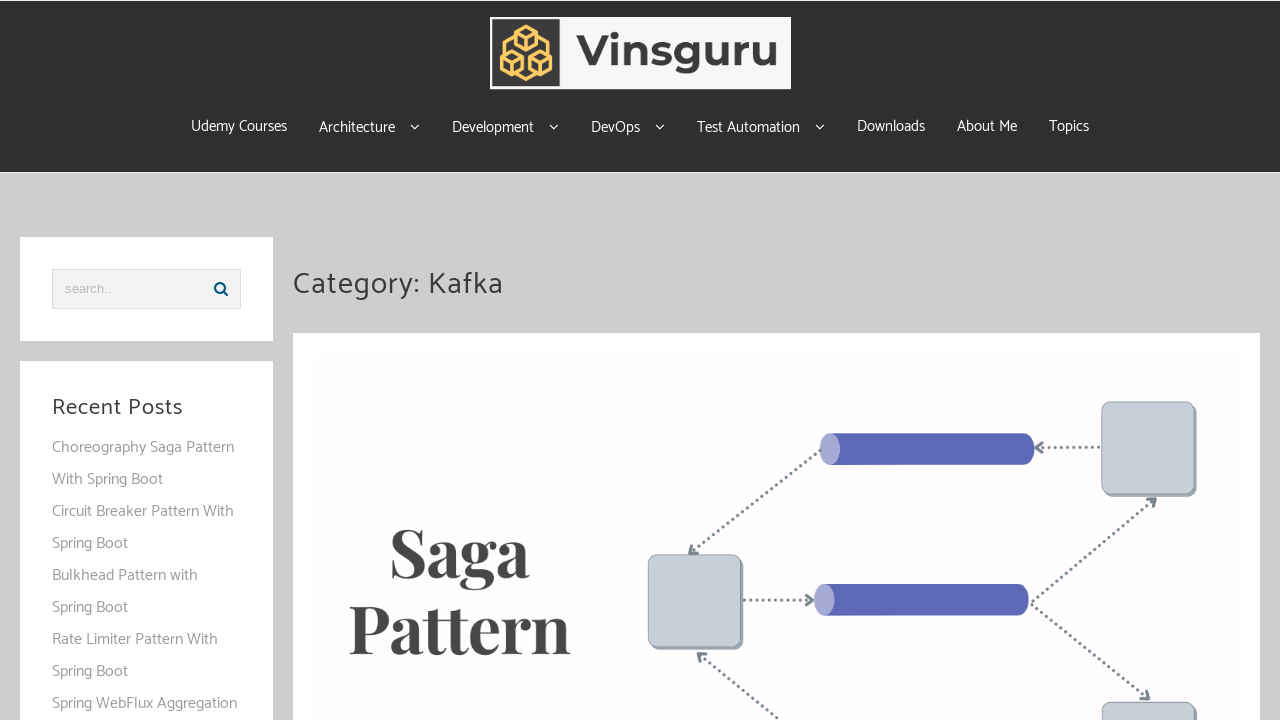

Clicked on current category element at (146, 360) on .cat-item.cat-item-50.current-cat
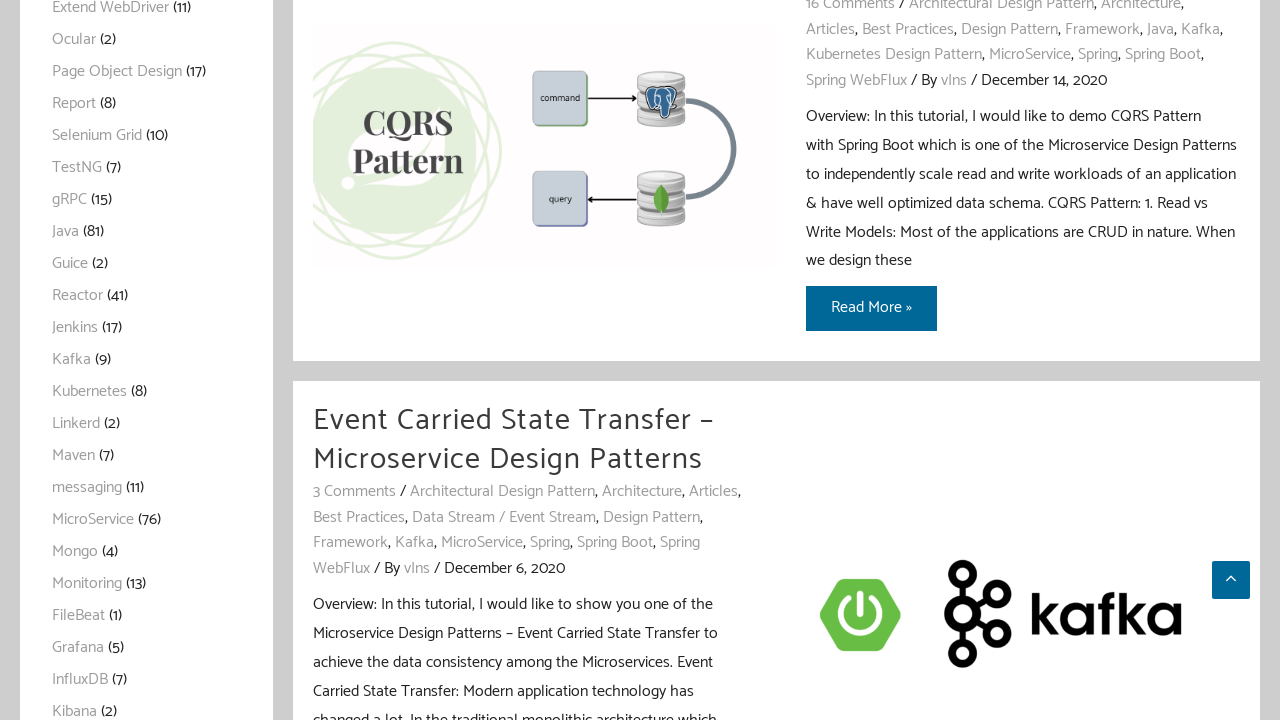

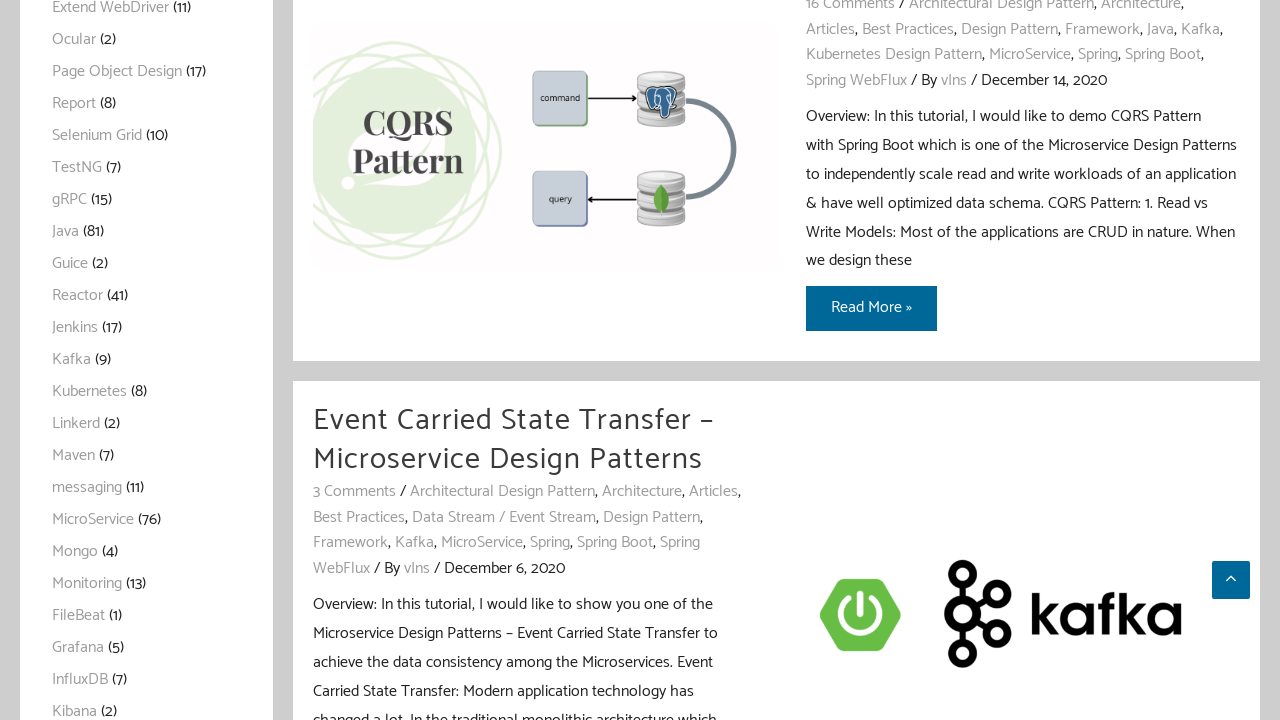